Tests counting links in different sections of a page and opens footer links in new tabs to verify they work

Starting URL: https://rahulshettyacademy.com/AutomationPractice/

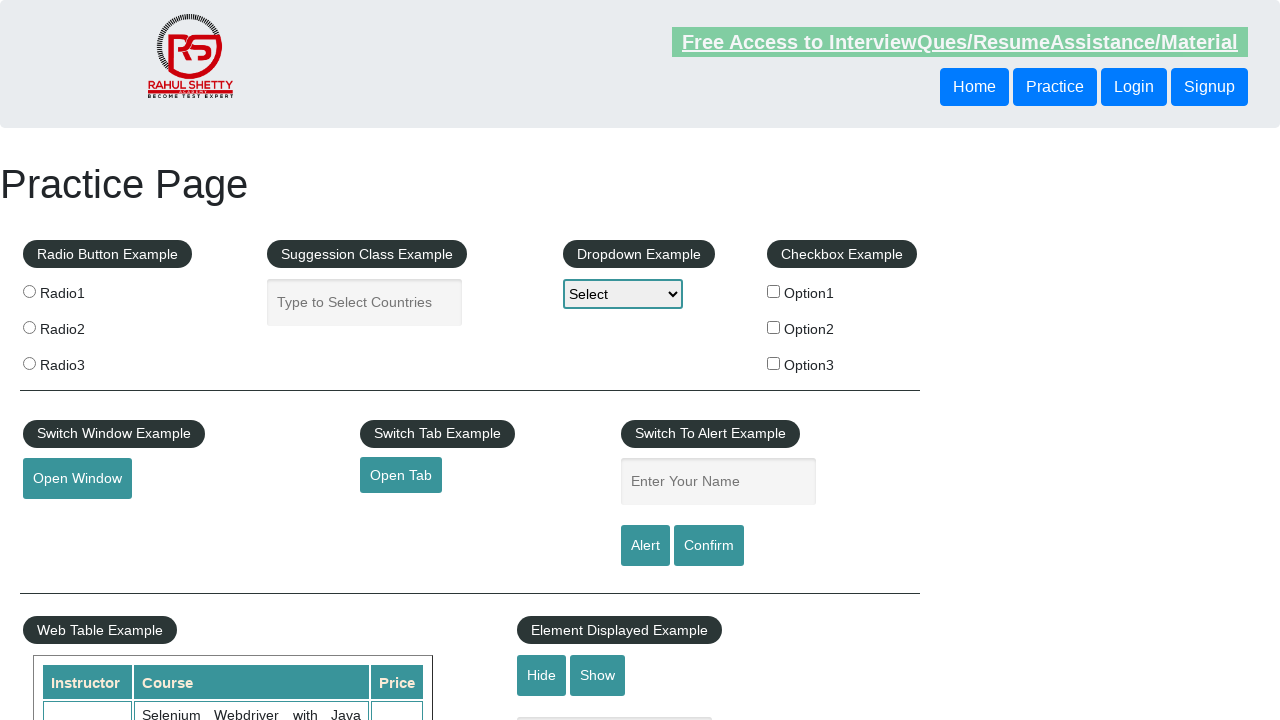

Counted total links on page
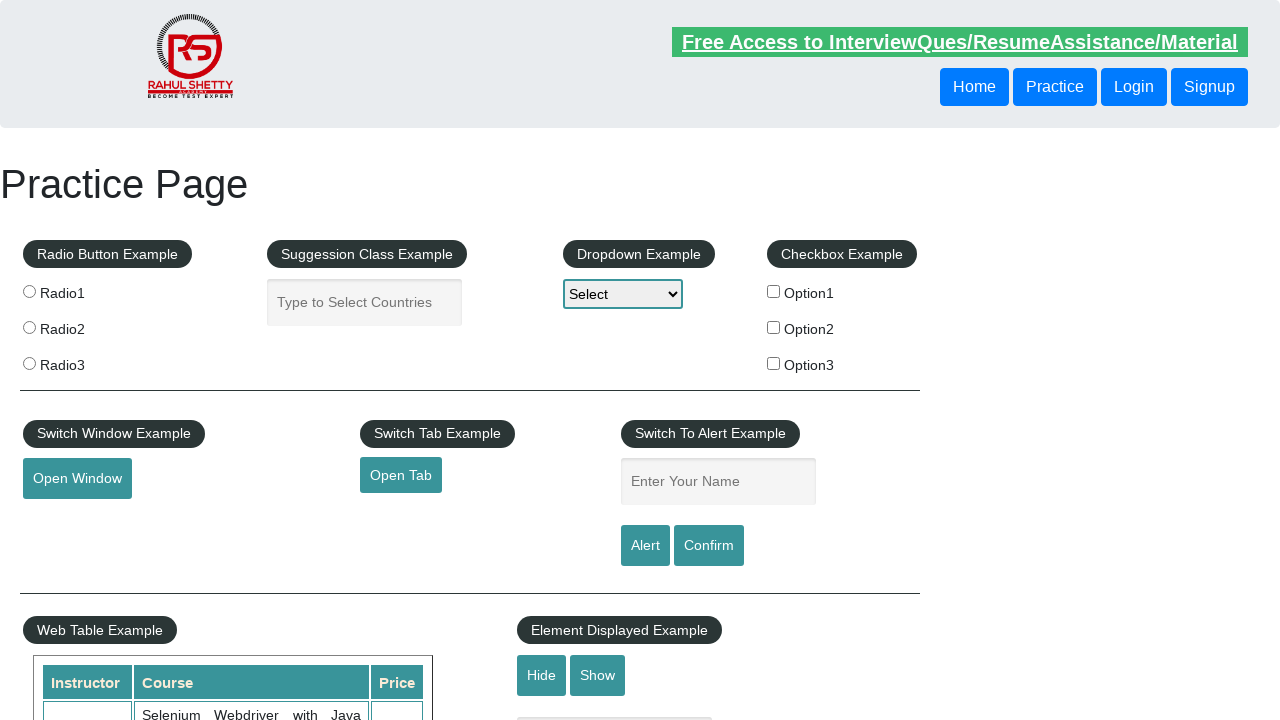

Located footer section (#gf-BIG)
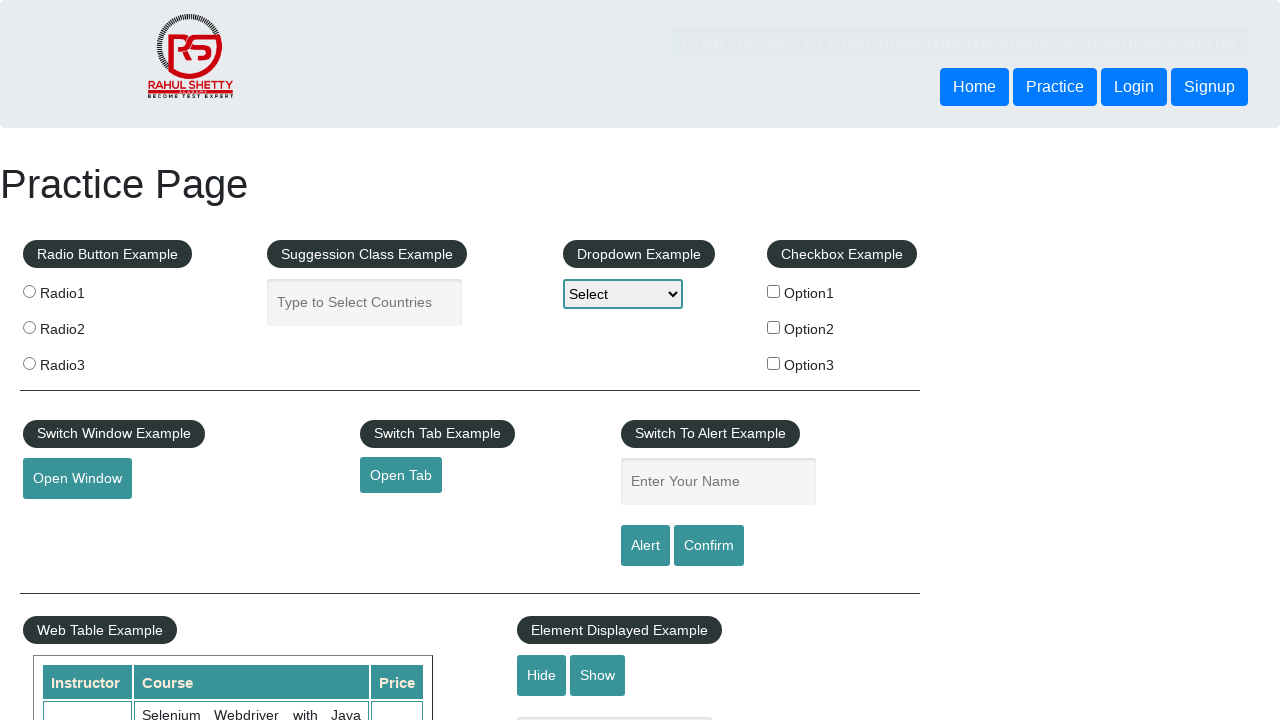

Counted footer links: 20
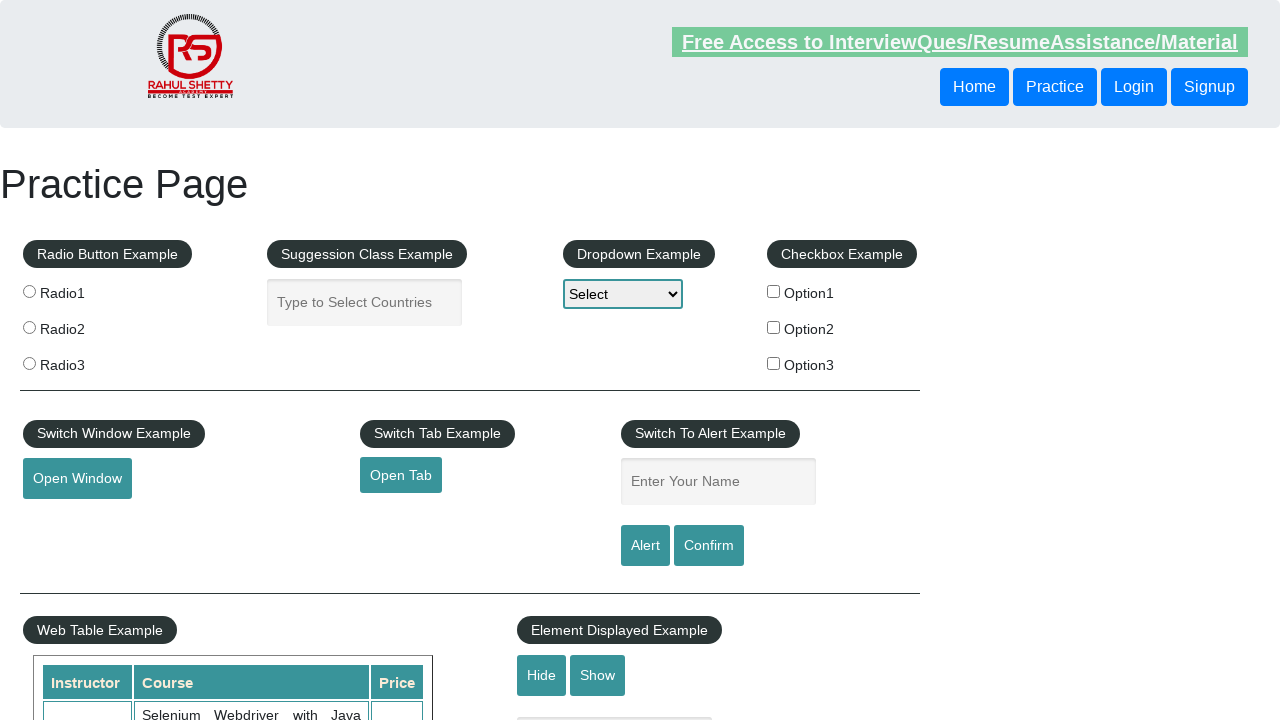

Located first footer column
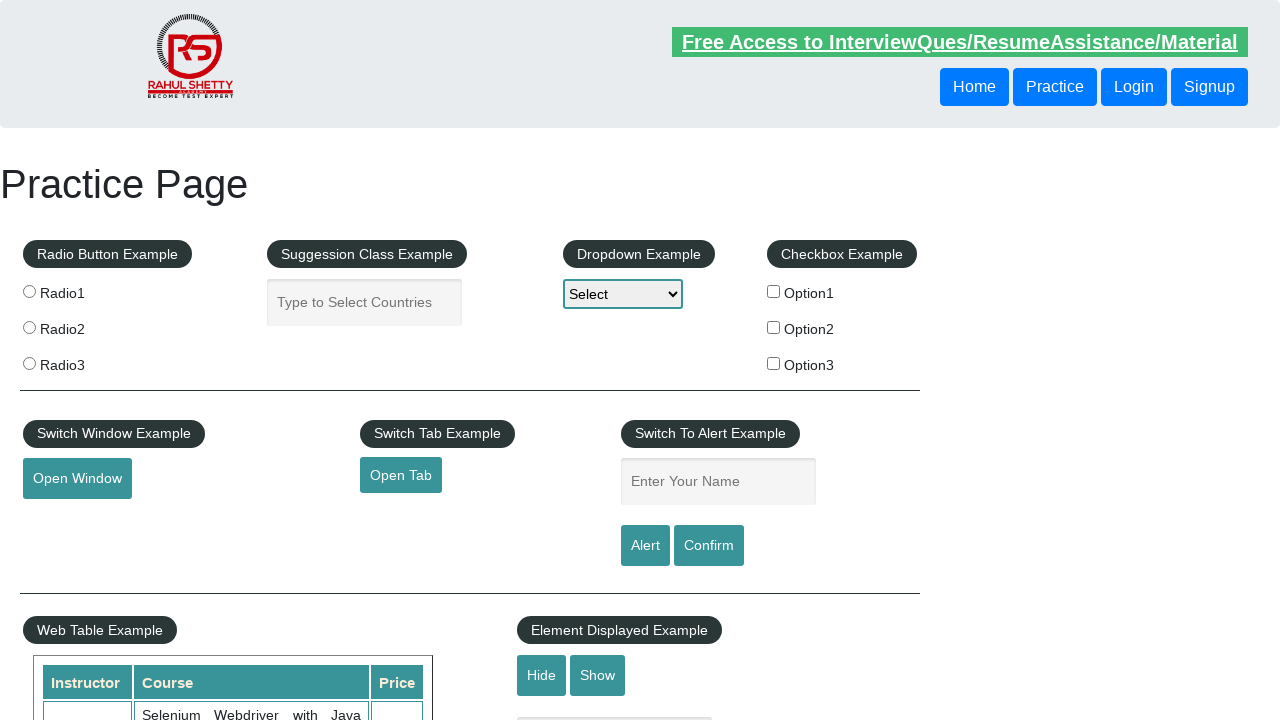

Counted links in first footer column: 5
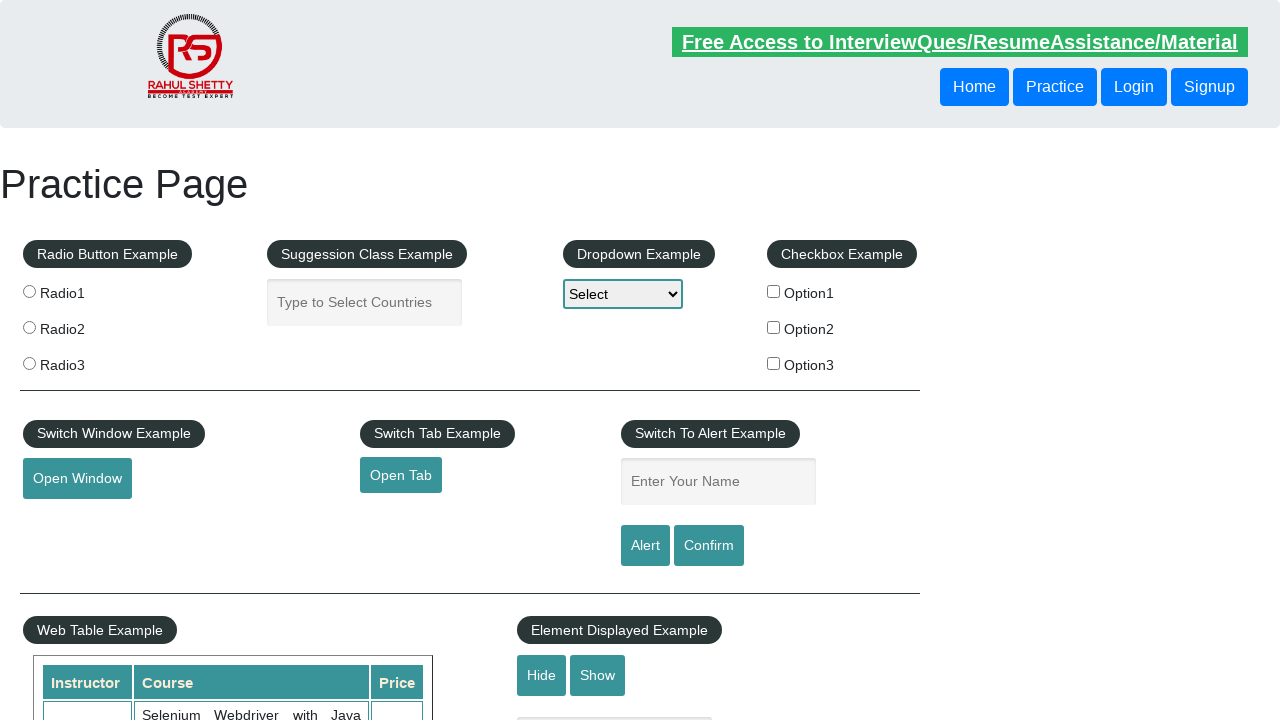

Opened footer link 1 in new tab using Ctrl+Click at (68, 520) on #gf-BIG >> xpath=//table/tbody/tr/td[1]/ul >> a >> nth=1
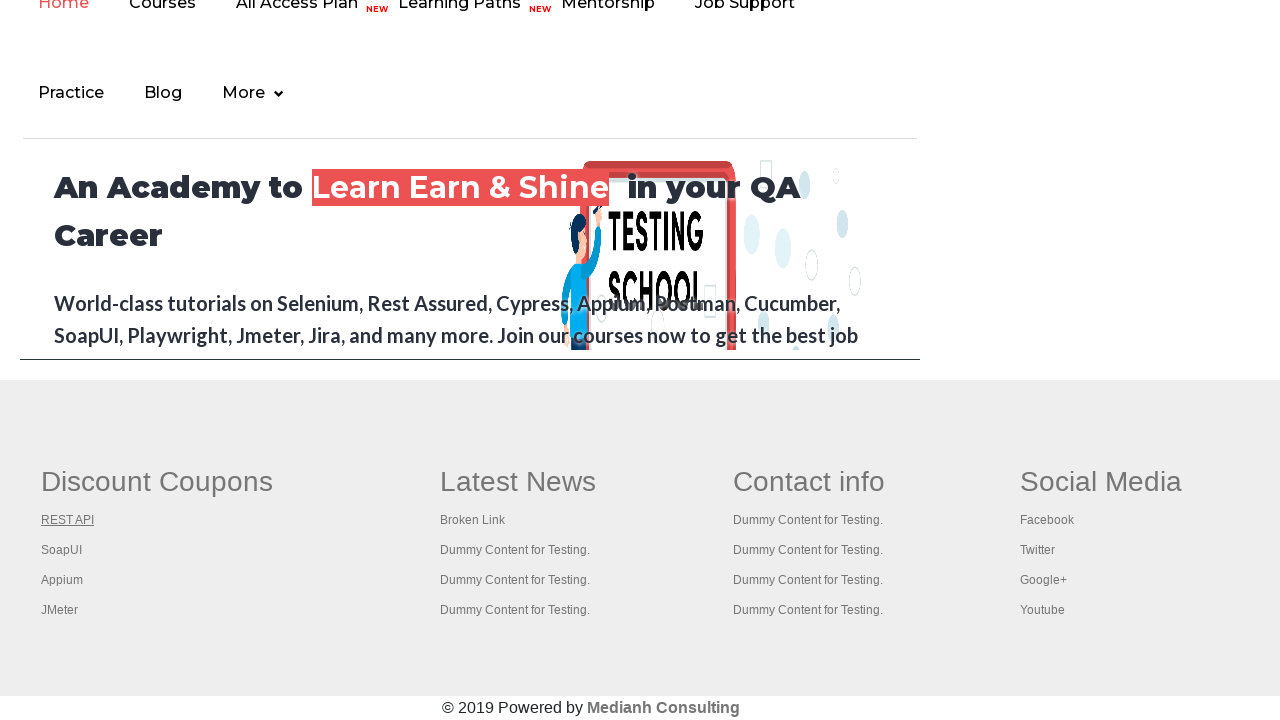

Opened footer link 2 in new tab using Ctrl+Click at (62, 550) on #gf-BIG >> xpath=//table/tbody/tr/td[1]/ul >> a >> nth=2
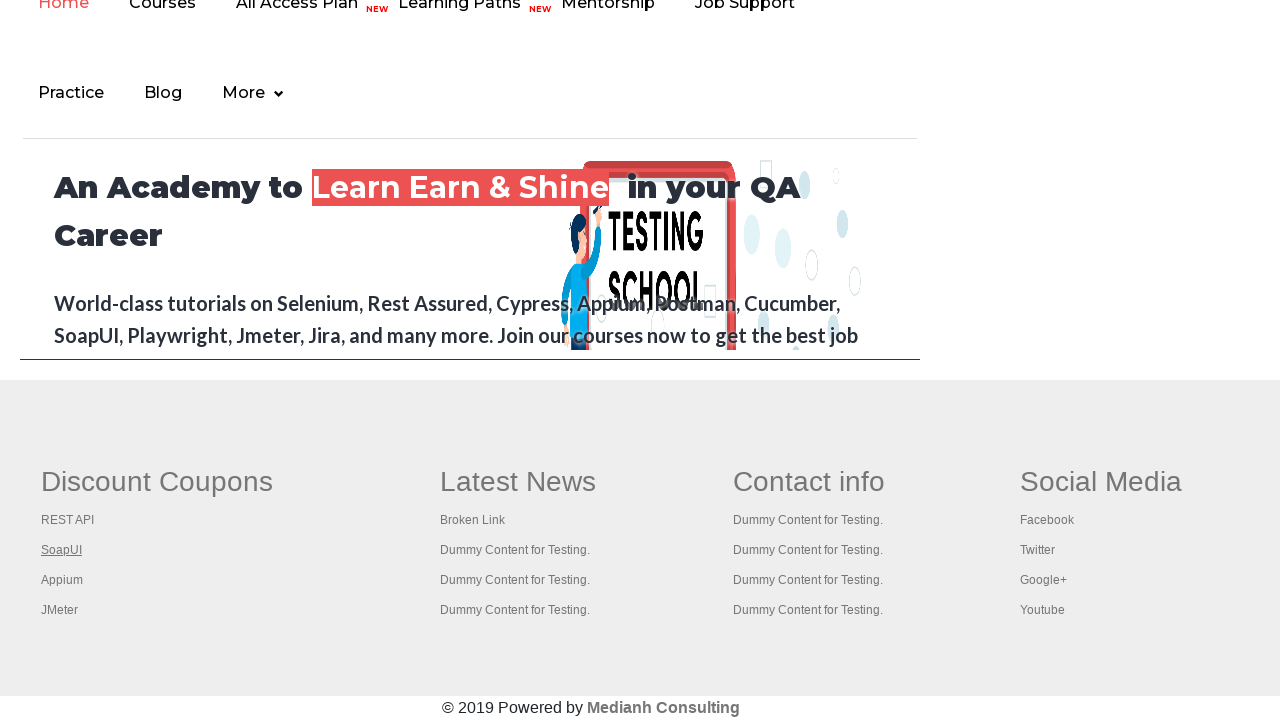

Opened footer link 3 in new tab using Ctrl+Click at (62, 580) on #gf-BIG >> xpath=//table/tbody/tr/td[1]/ul >> a >> nth=3
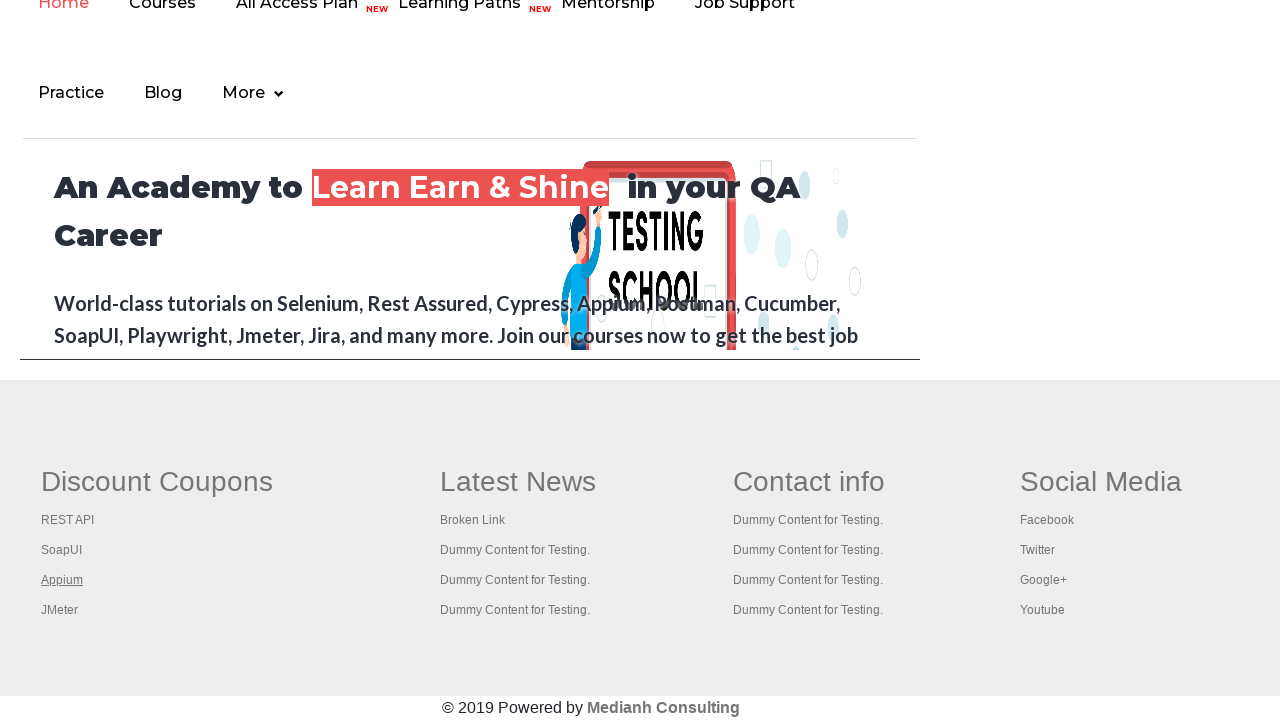

Opened footer link 4 in new tab using Ctrl+Click at (60, 610) on #gf-BIG >> xpath=//table/tbody/tr/td[1]/ul >> a >> nth=4
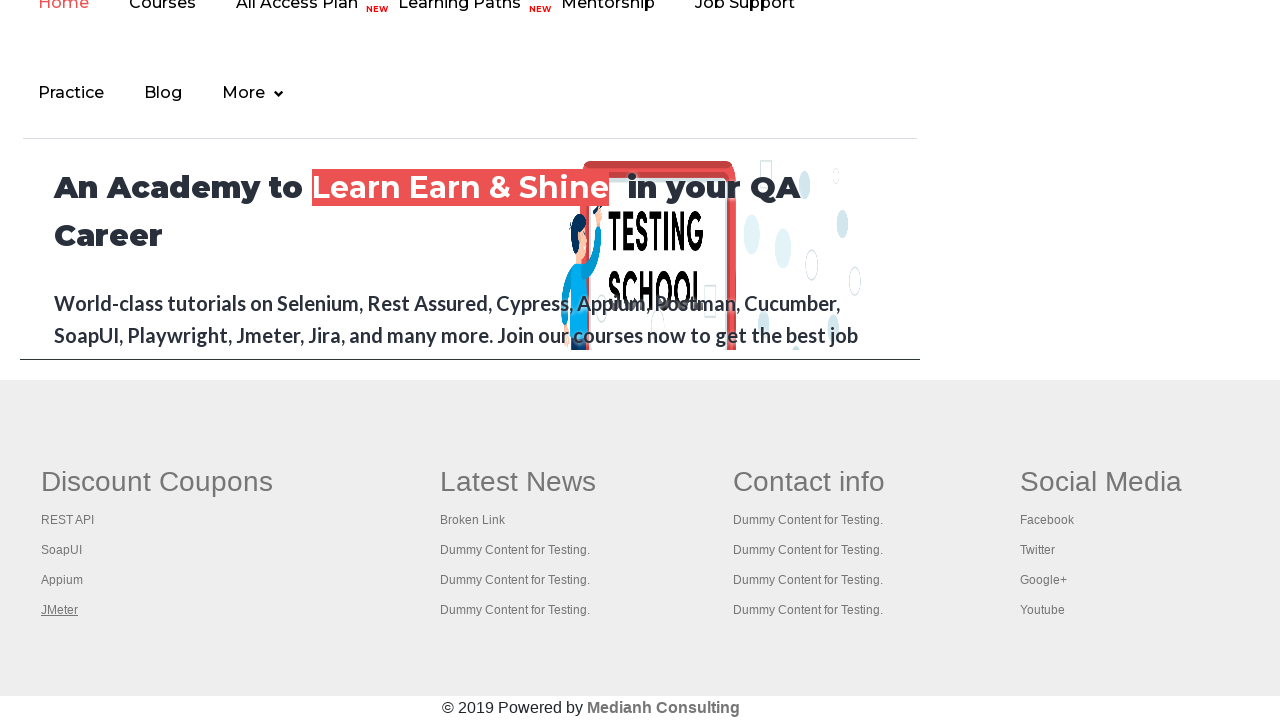

Retrieved all open pages/tabs: 5 total
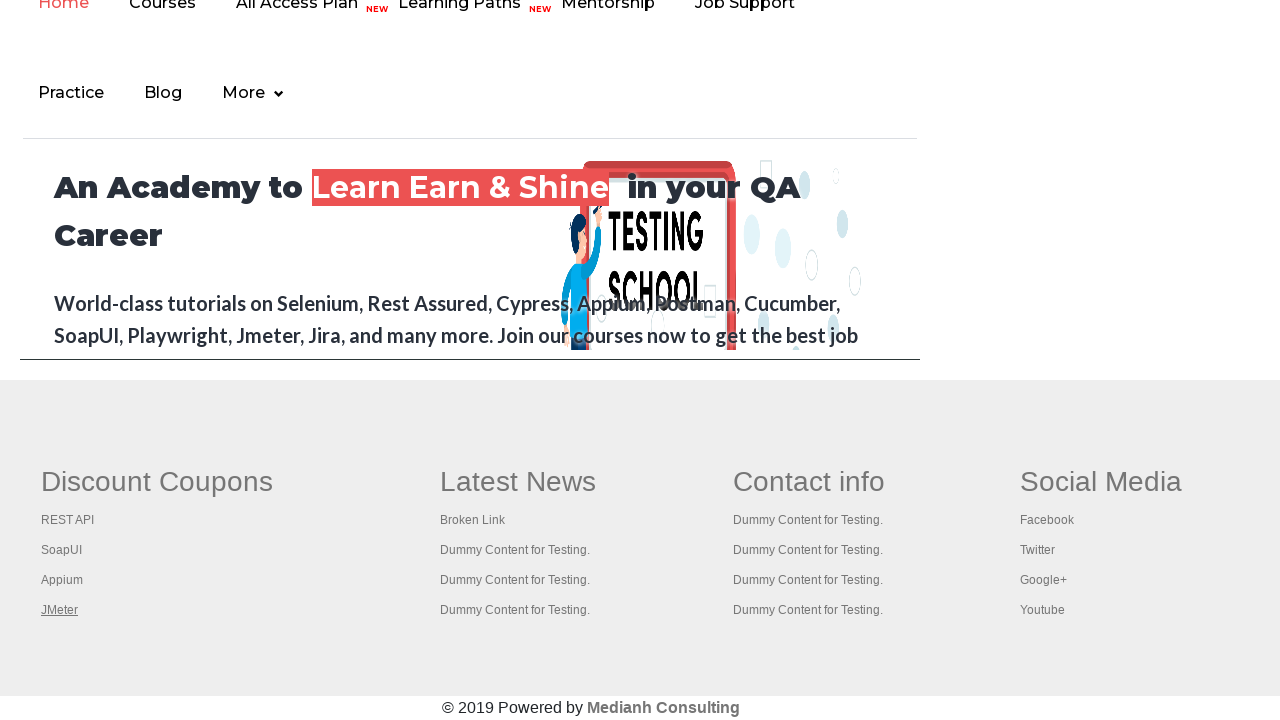

Verified page title: Practice Page
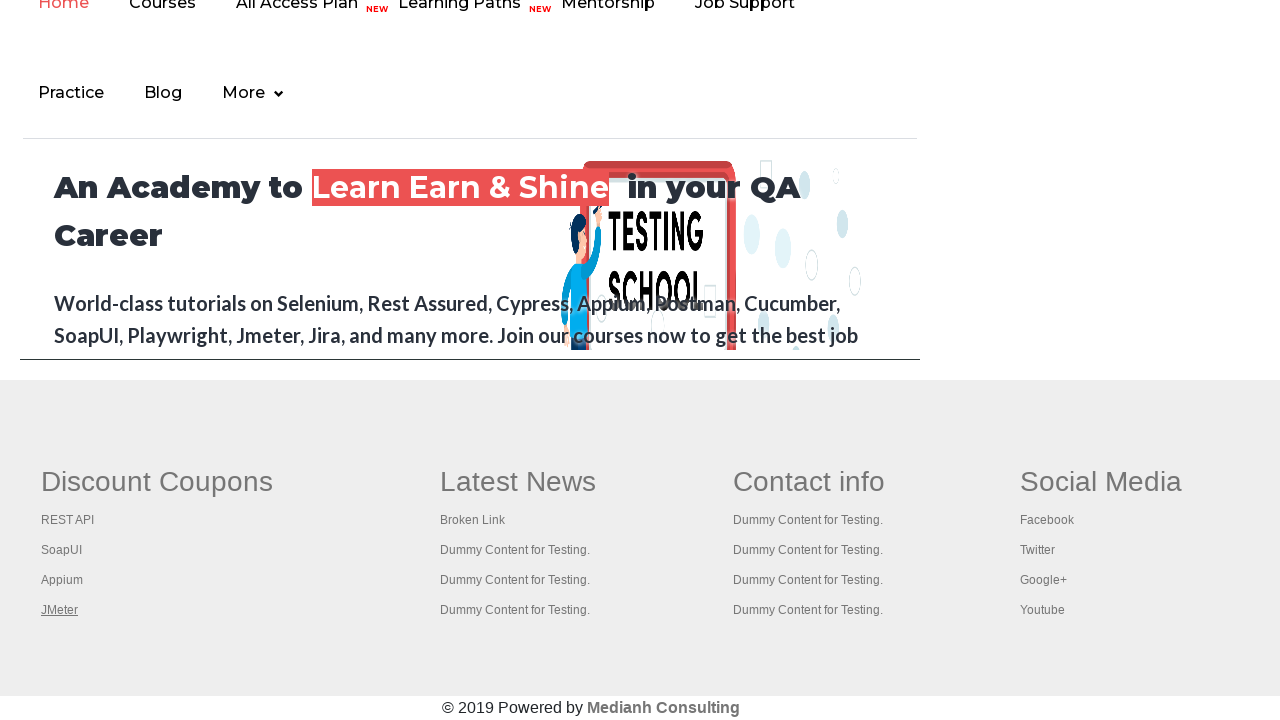

Verified page title: REST API Tutorial
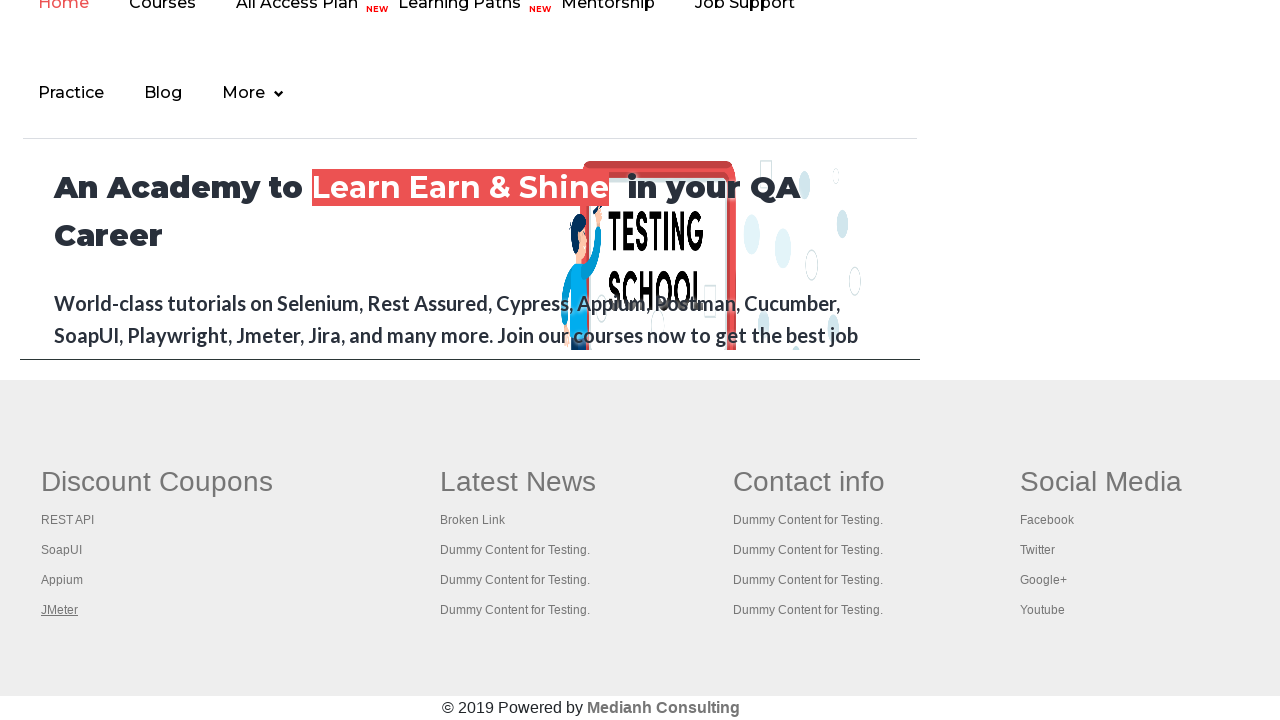

Verified page title: The World’s Most Popular API Testing Tool | SoapUI
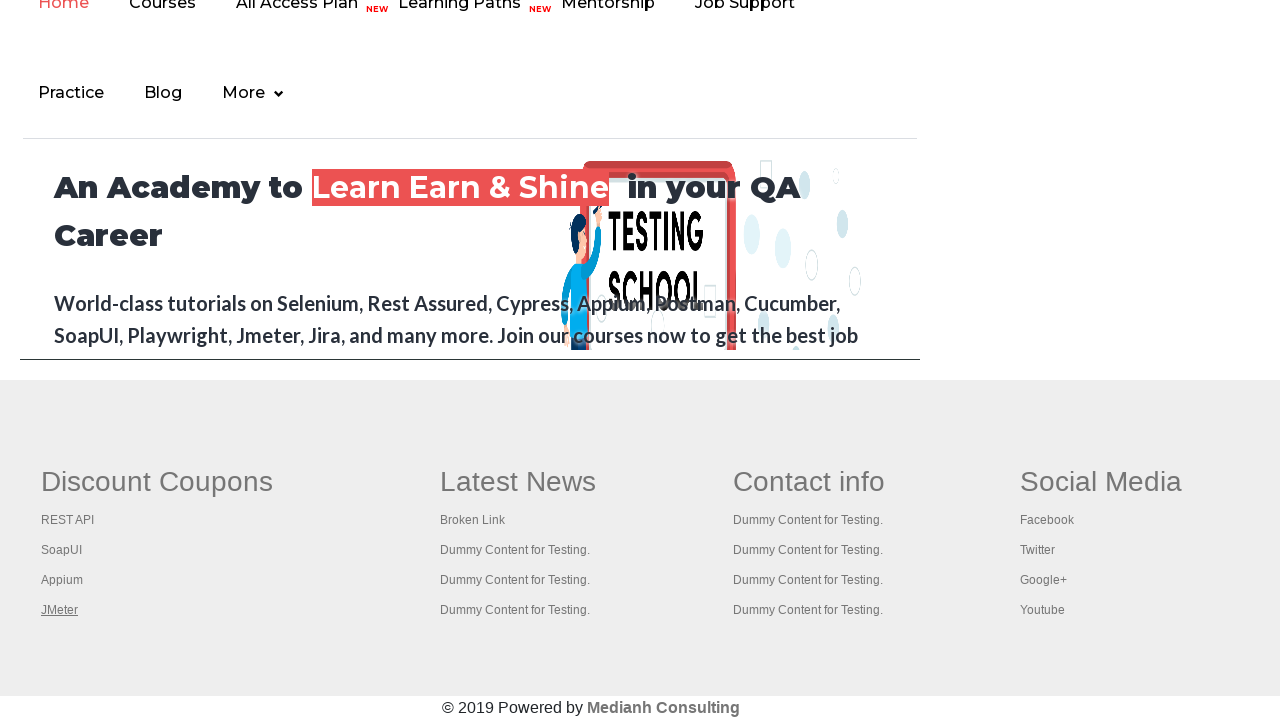

Verified page title: Appium tutorial for Mobile Apps testing | RahulShetty Academy | Rahul
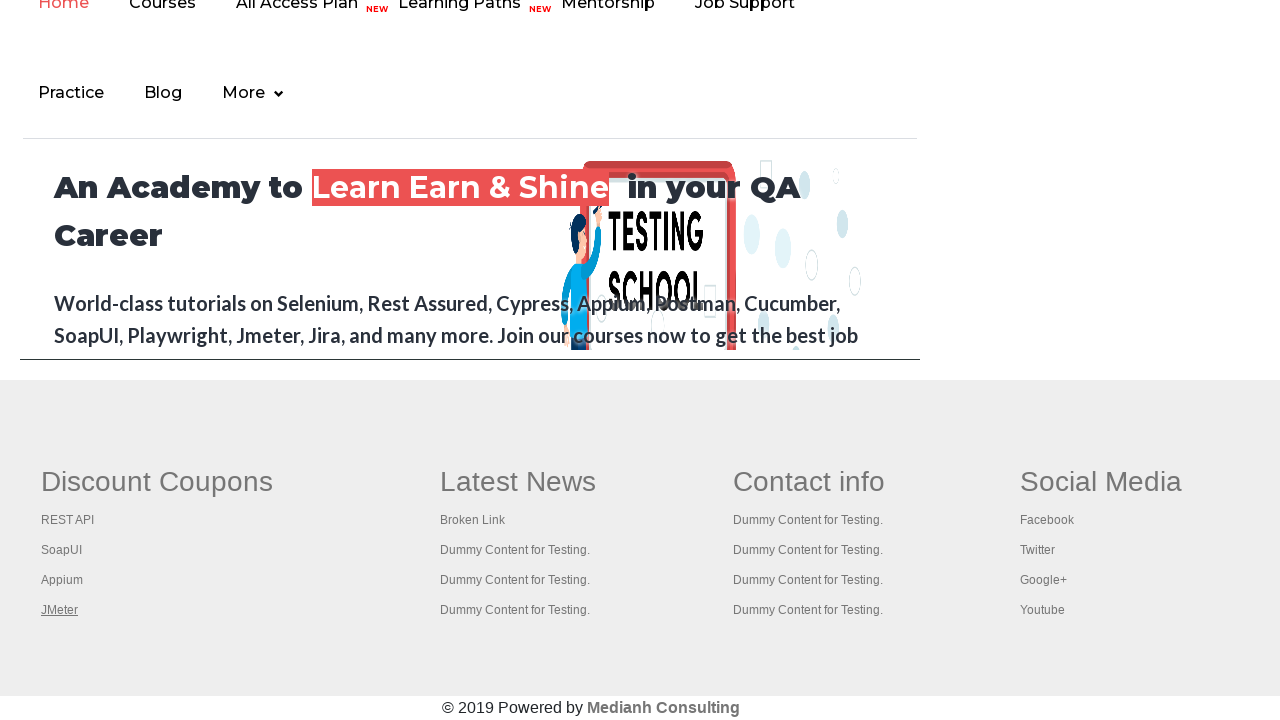

Verified page title: Apache JMeter - Apache JMeter™
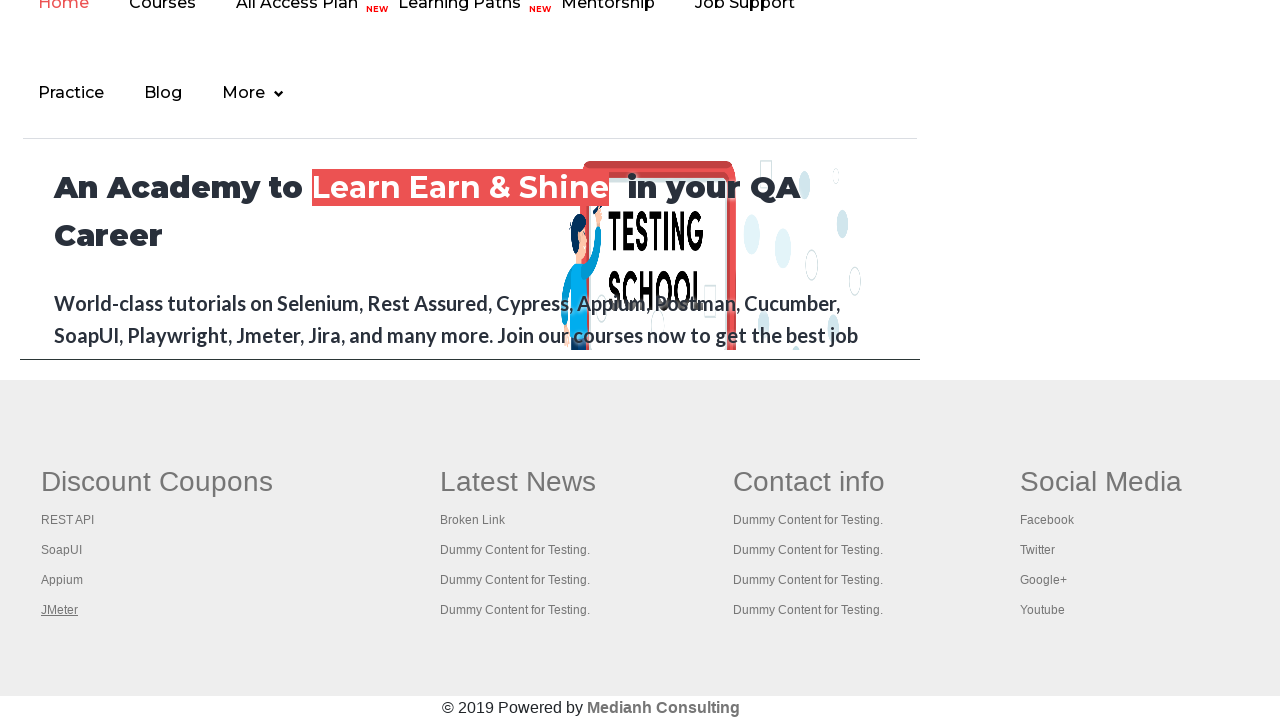

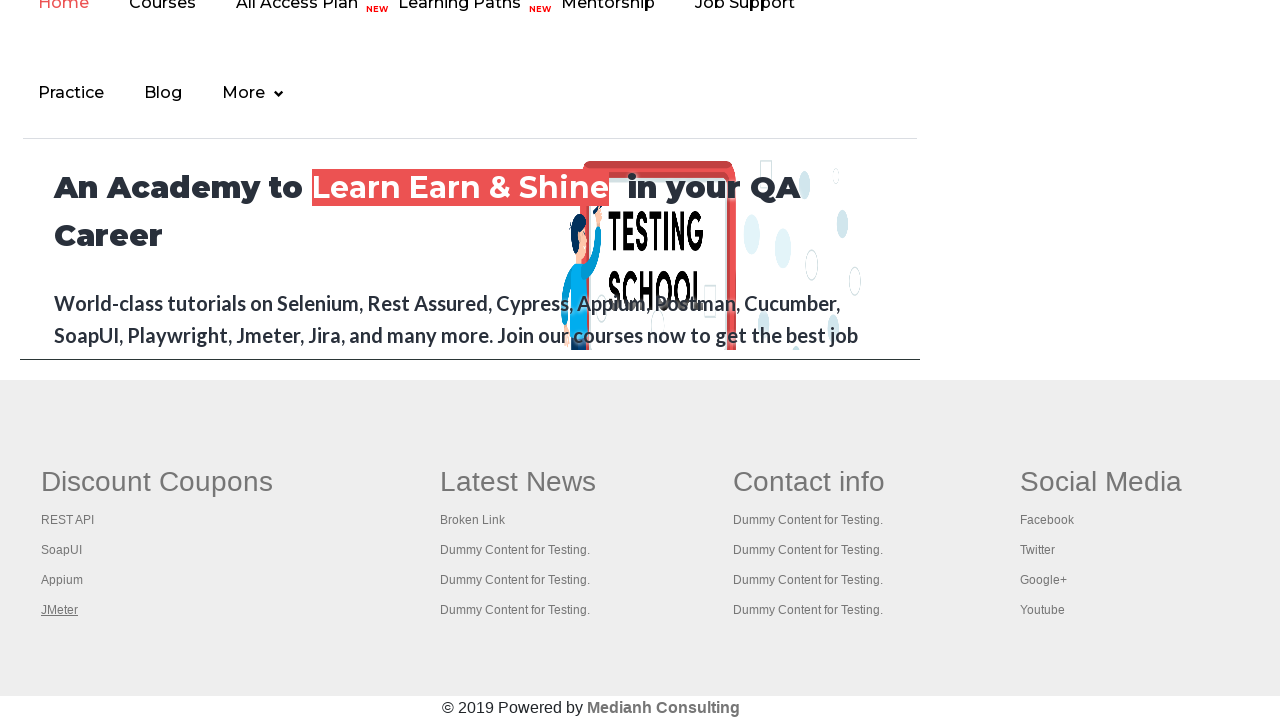